Adds a product to cart and verifies the product appears correctly in the shopping cart

Starting URL: https://www.bstackdemo.com

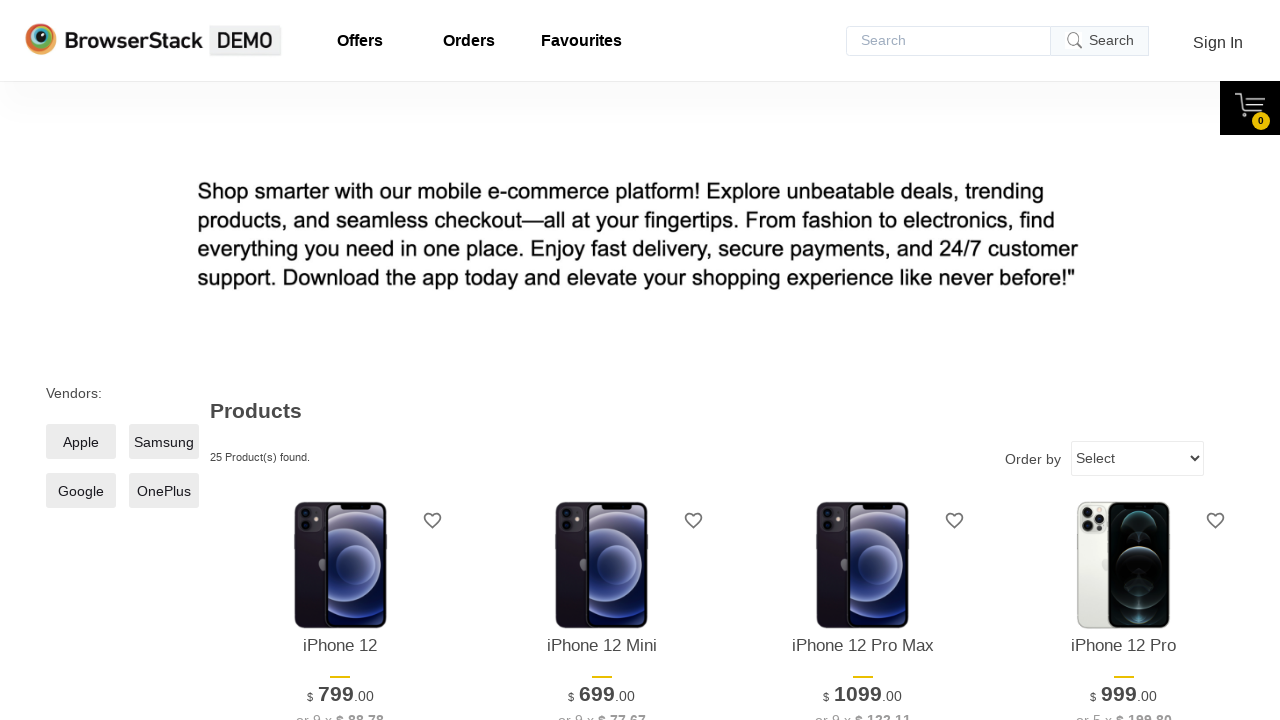

Retrieved product text from first product on main page
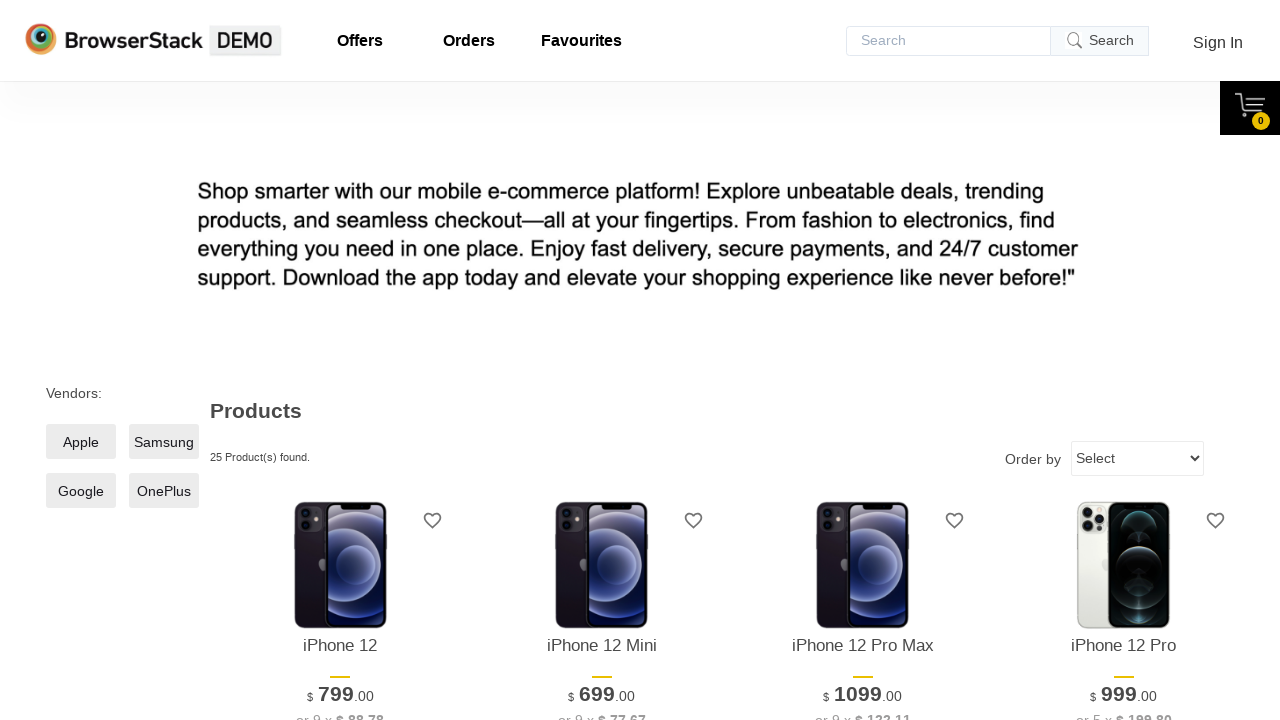

Clicked add to cart button for first product at (340, 361) on xpath=//*[@id="1"]/div[4]
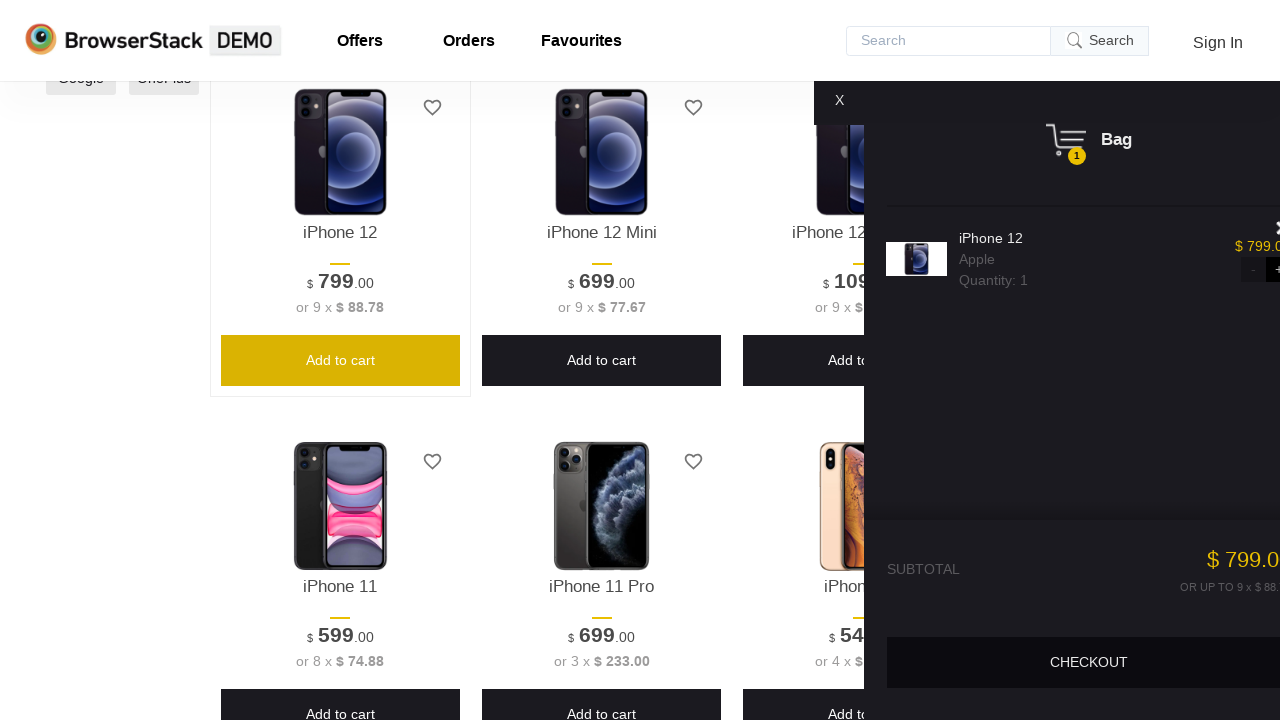

Shopping cart content became visible
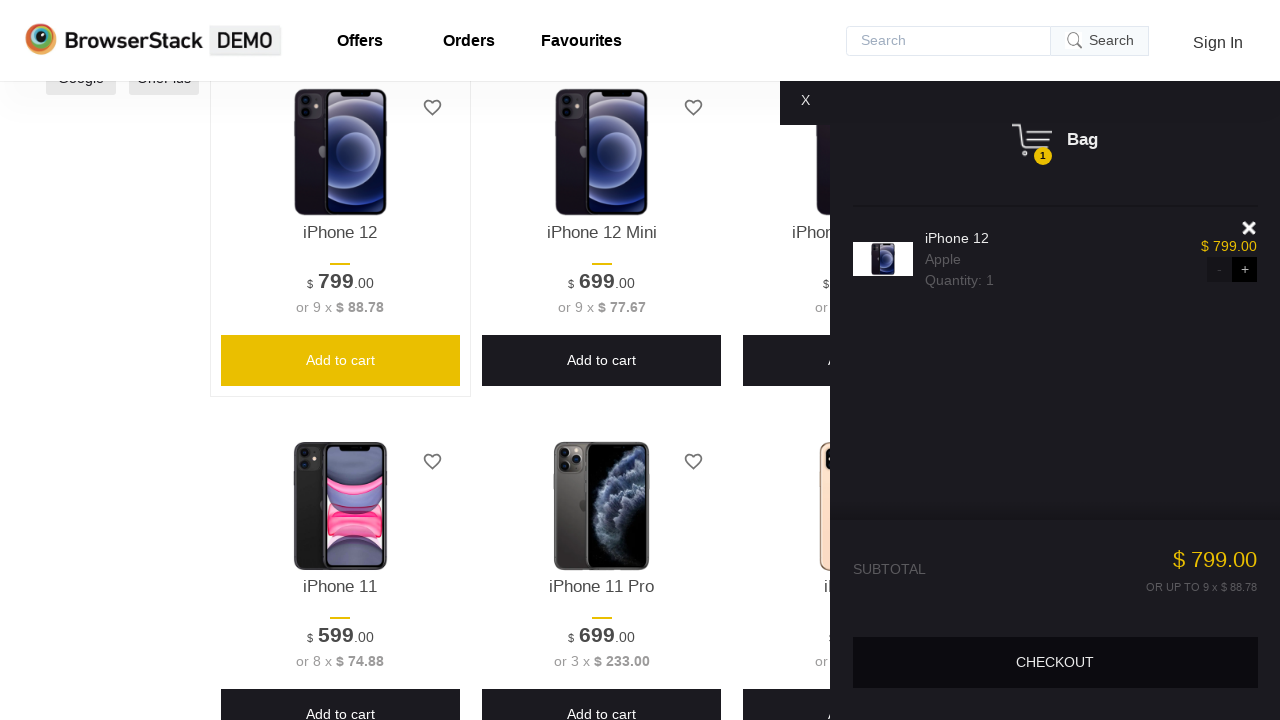

Retrieved product text from shopping cart
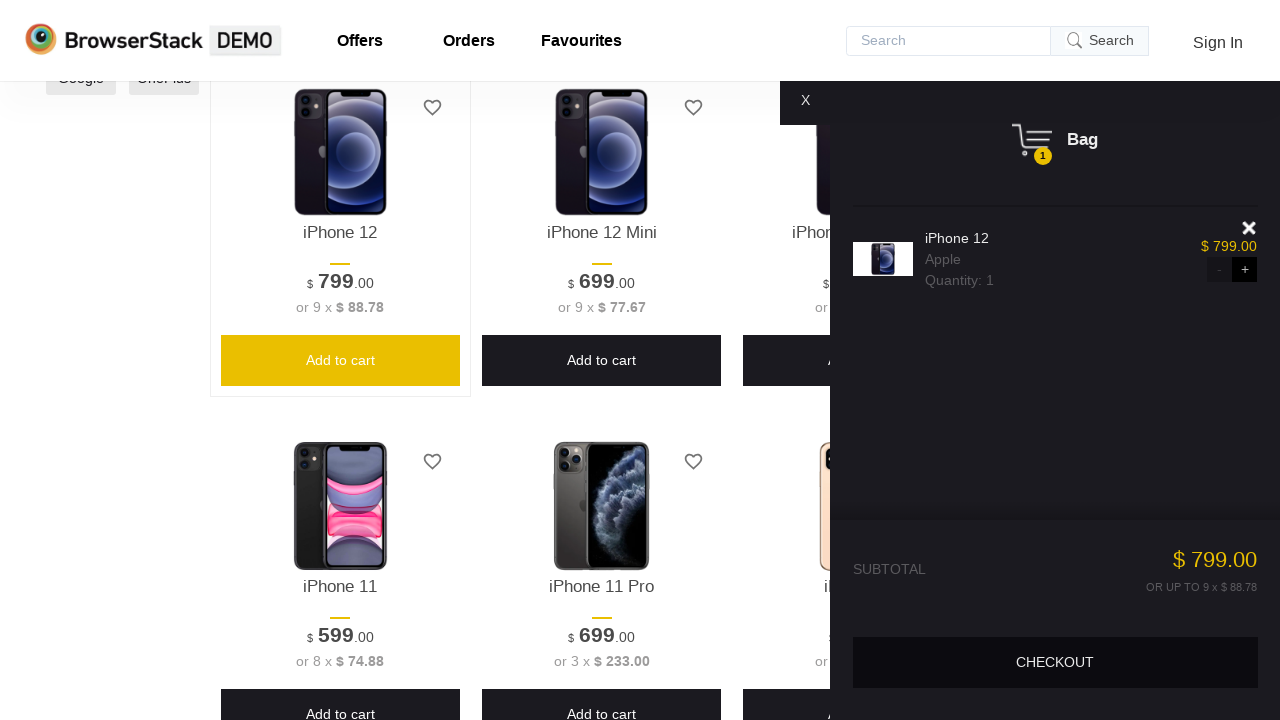

Verified that product in cart matches product from main page
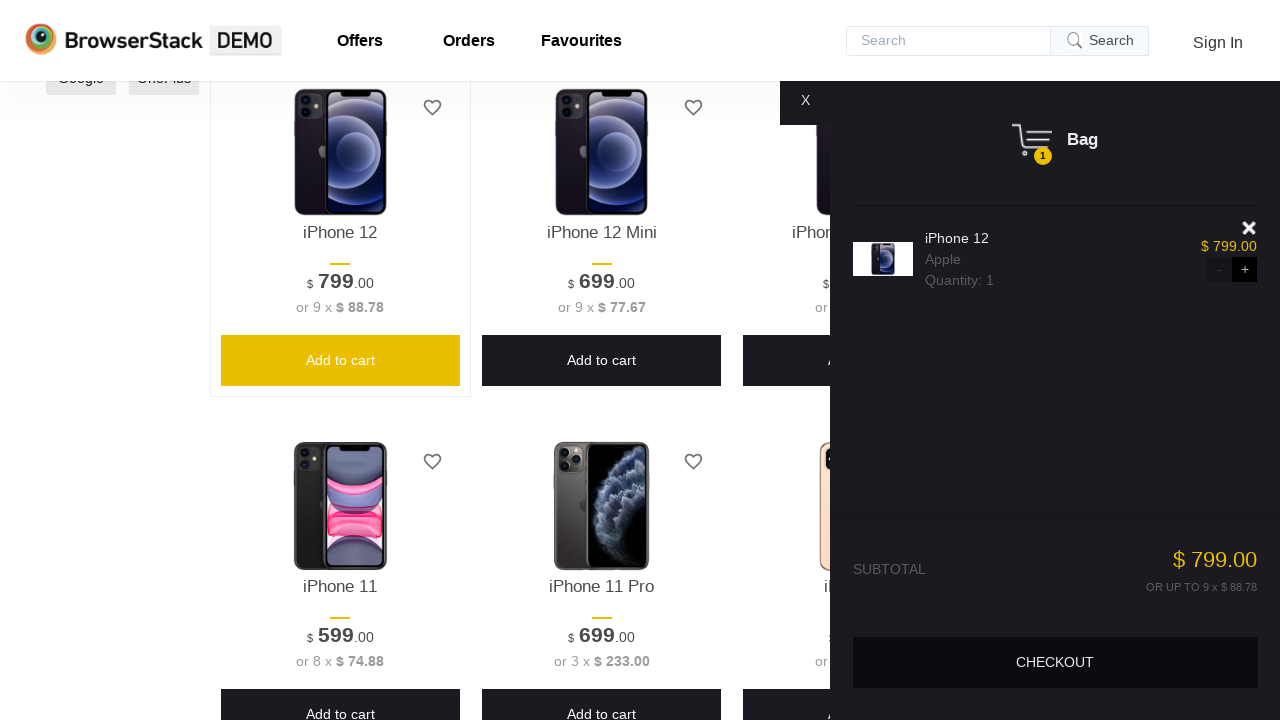

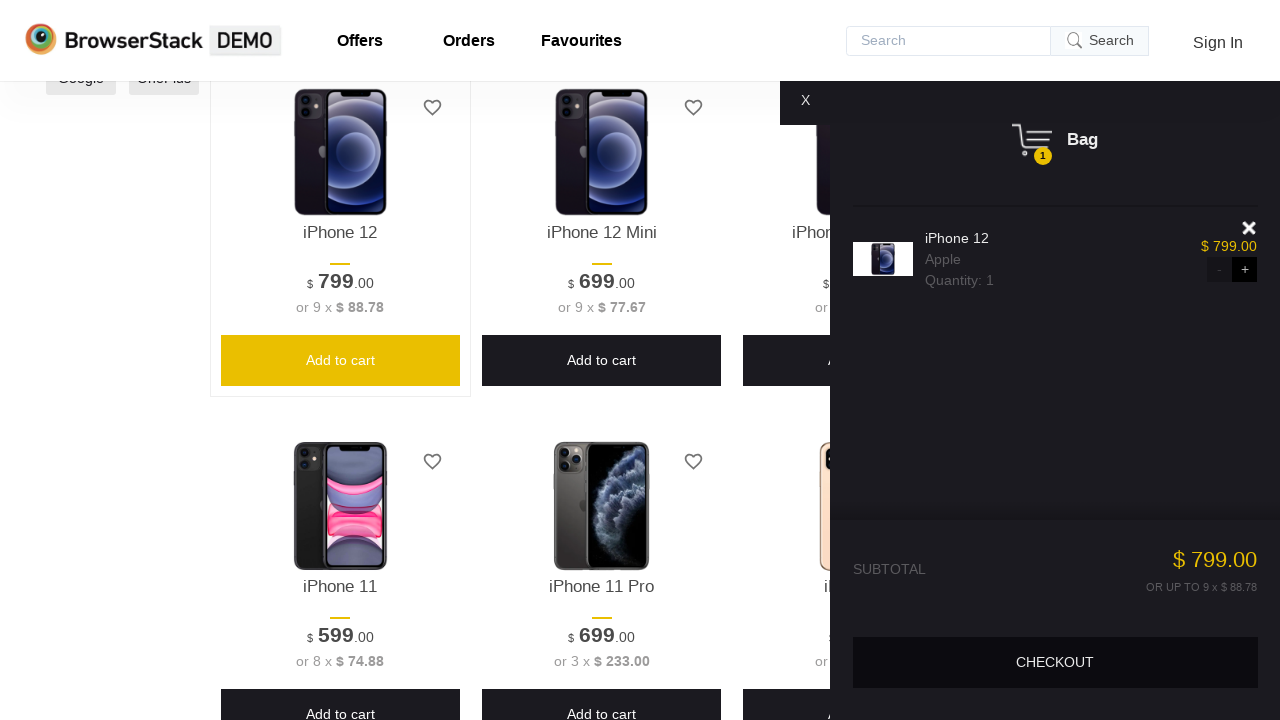